Tests the autosuggest dropdown functionality by typing a partial country name, selecting a matching option from the suggestions, and verifying the selection

Starting URL: https://rahulshettyacademy.com/dropdownsPractise/

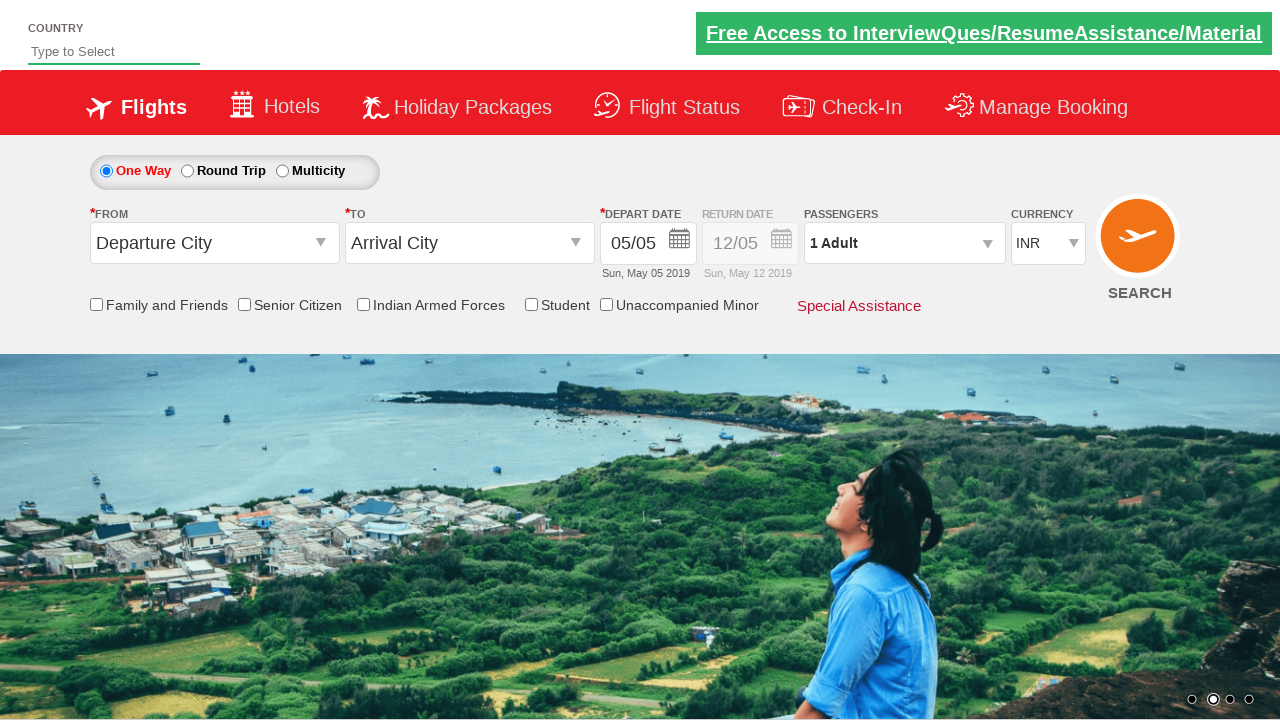

Typed 'ind' in autosuggest field on #autosuggest
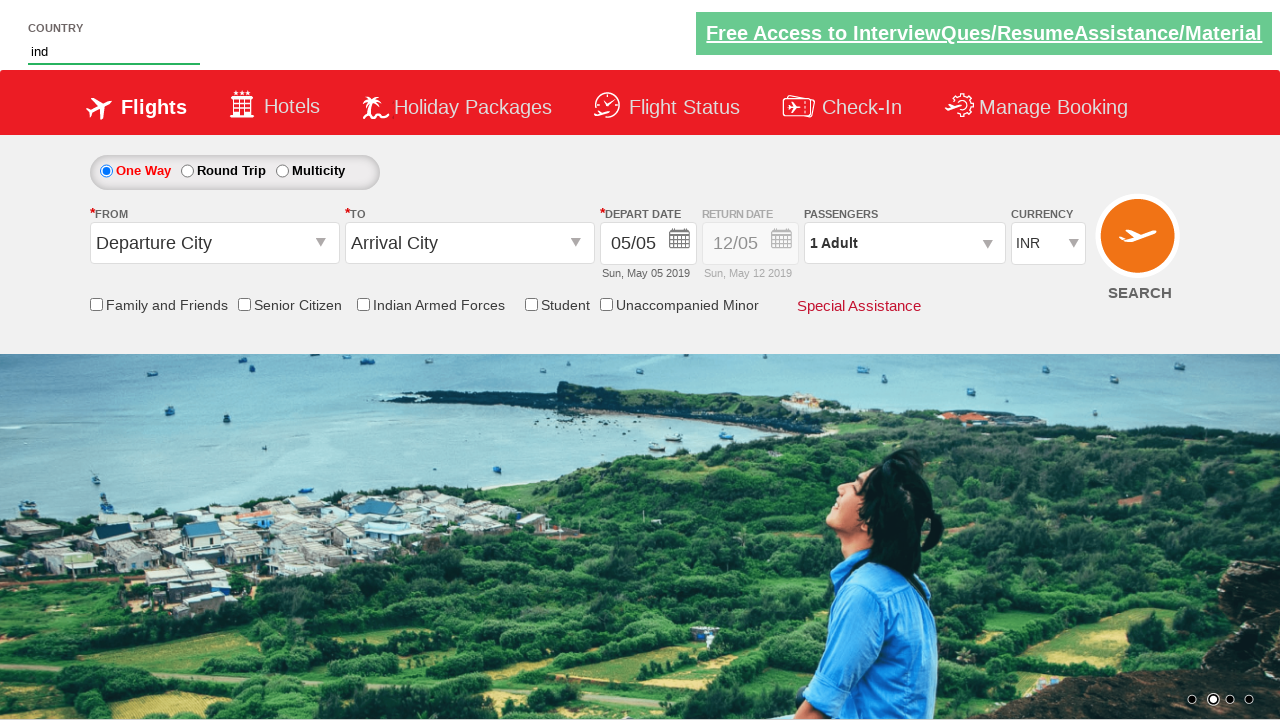

Autosuggest dropdown suggestions appeared
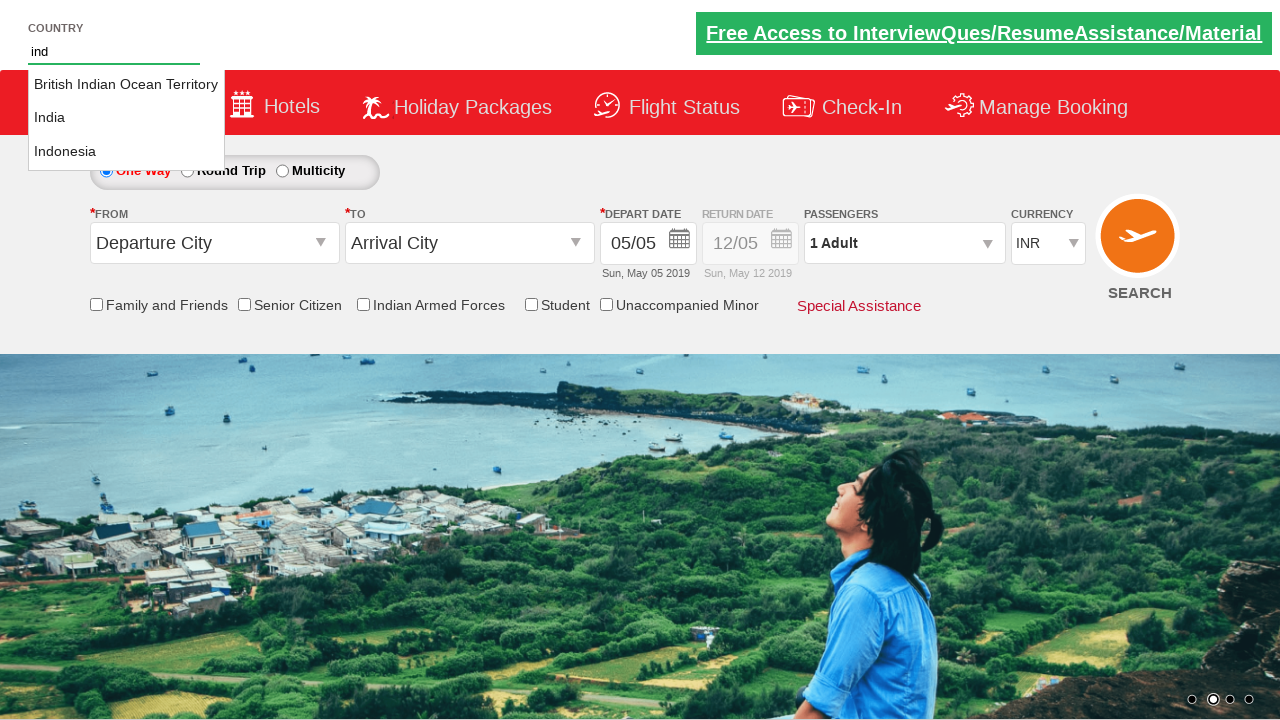

Clicked on 'India' from the autosuggest dropdown at (126, 118) on li.ui-menu-item a >> nth=1
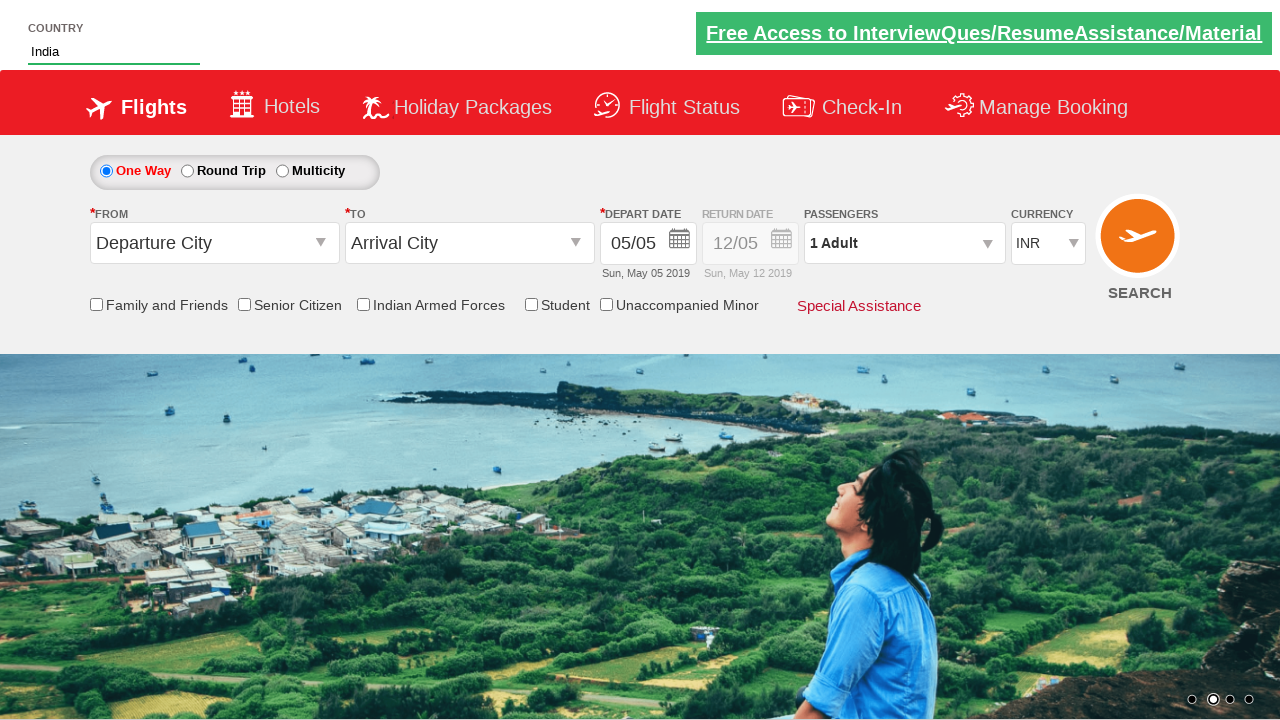

Verified that 'India' was successfully selected in the autosuggest field
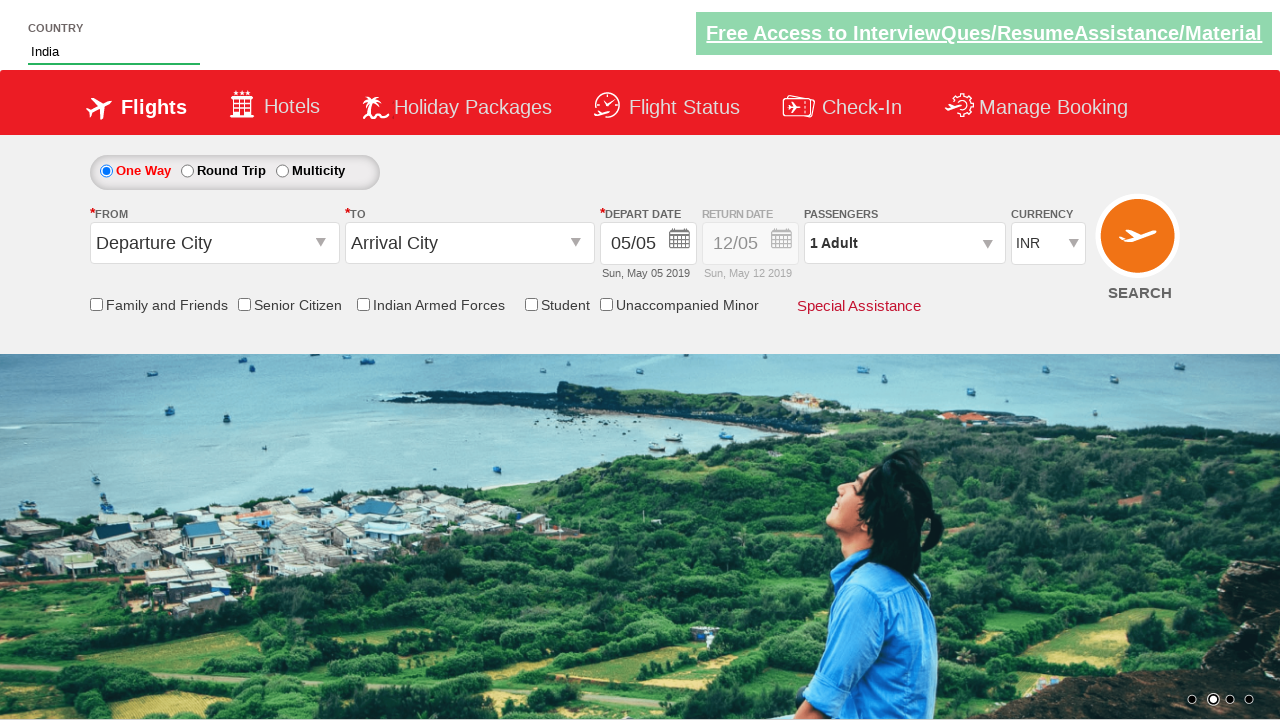

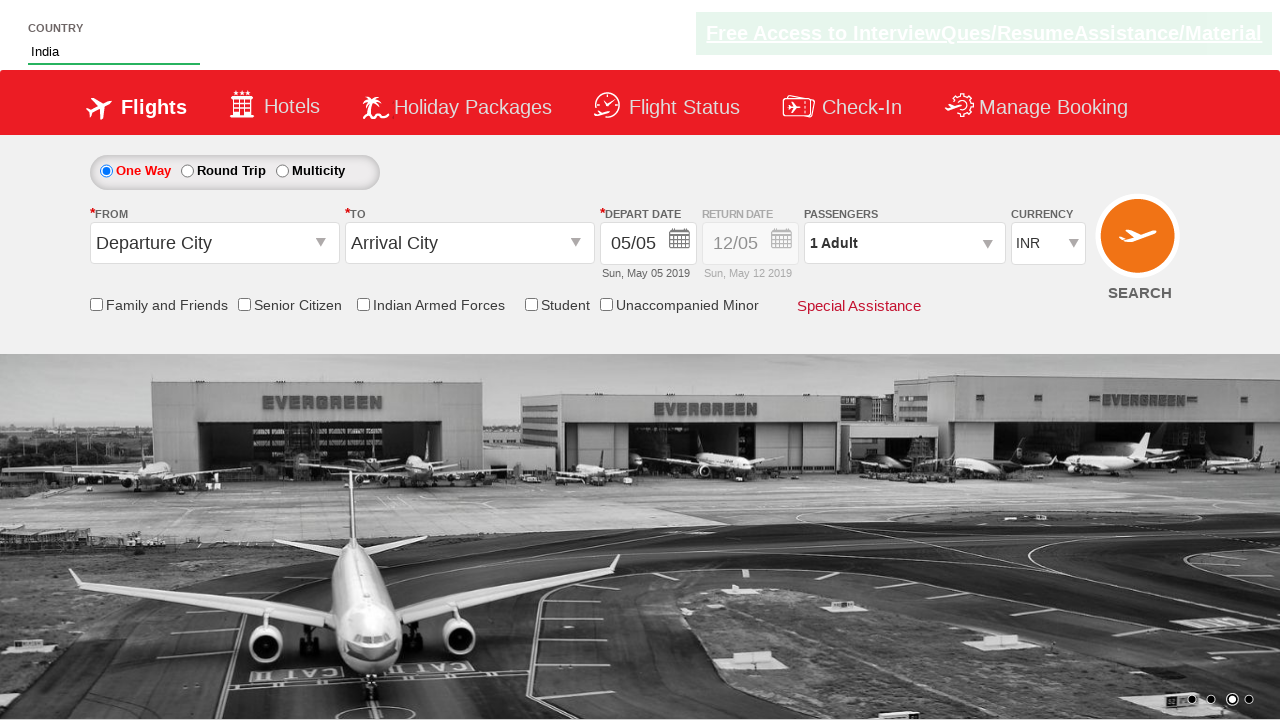